Tests explicit wait functionality by waiting for a price to change to $100, then clicking a book button, reading a value, calculating a mathematical result, and submitting the answer.

Starting URL: http://suninjuly.github.io/explicit_wait2.html

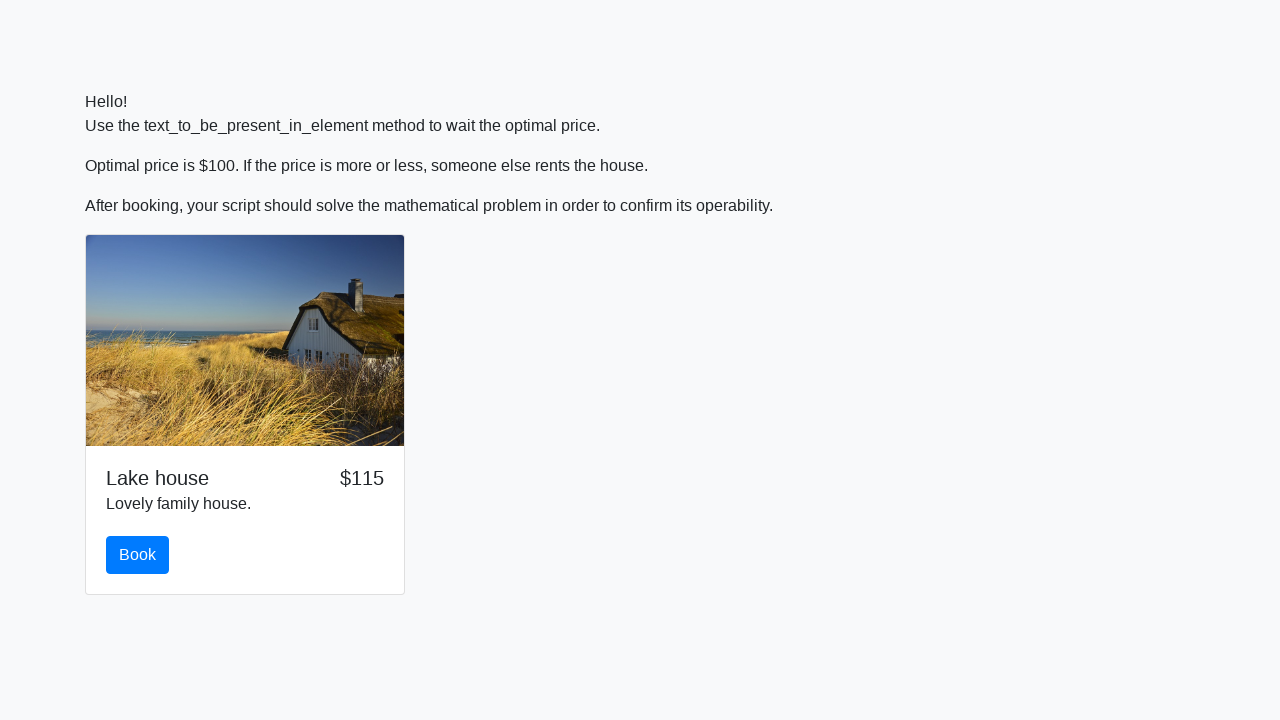

Waited for price to change to $100
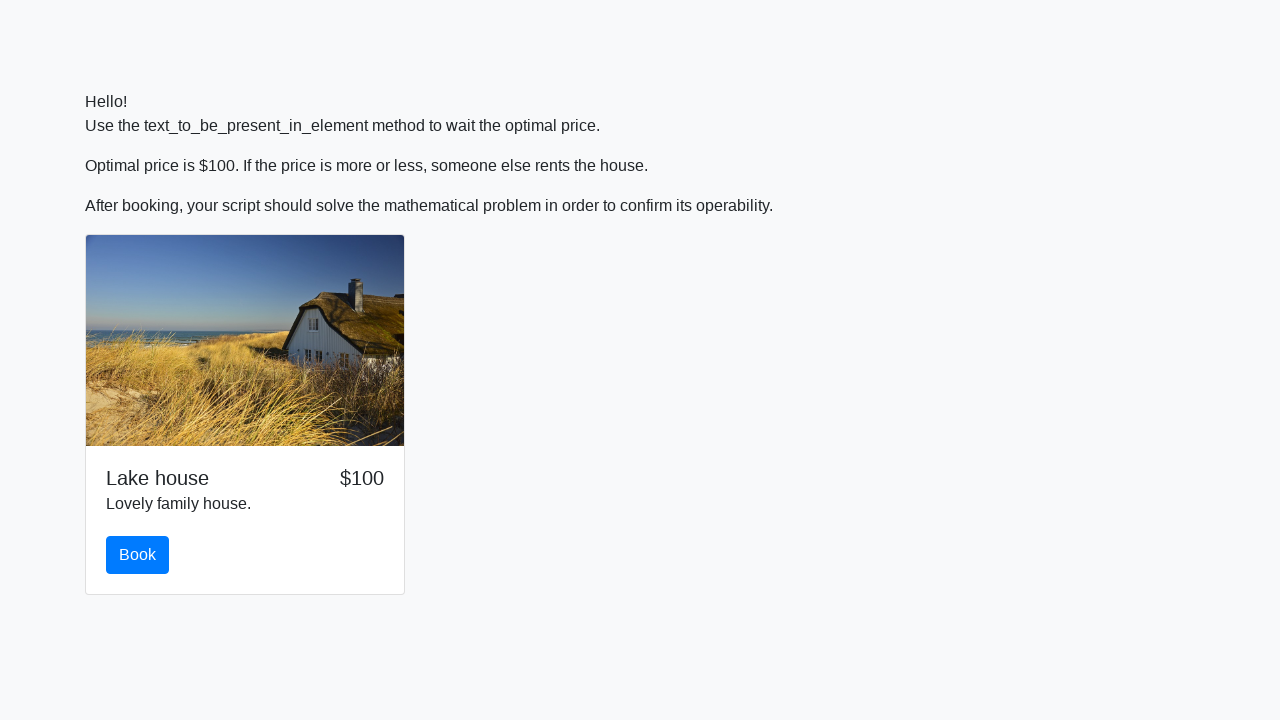

Clicked the book button at (138, 555) on #book
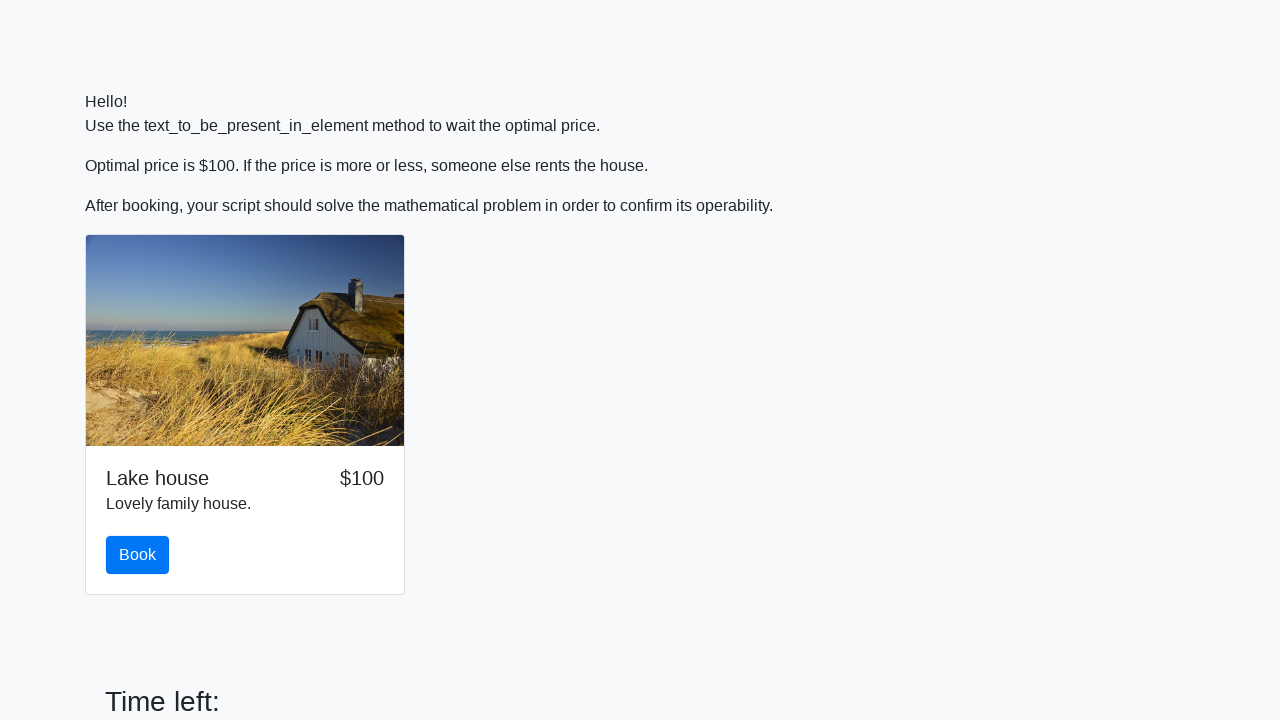

Retrieved input value from page
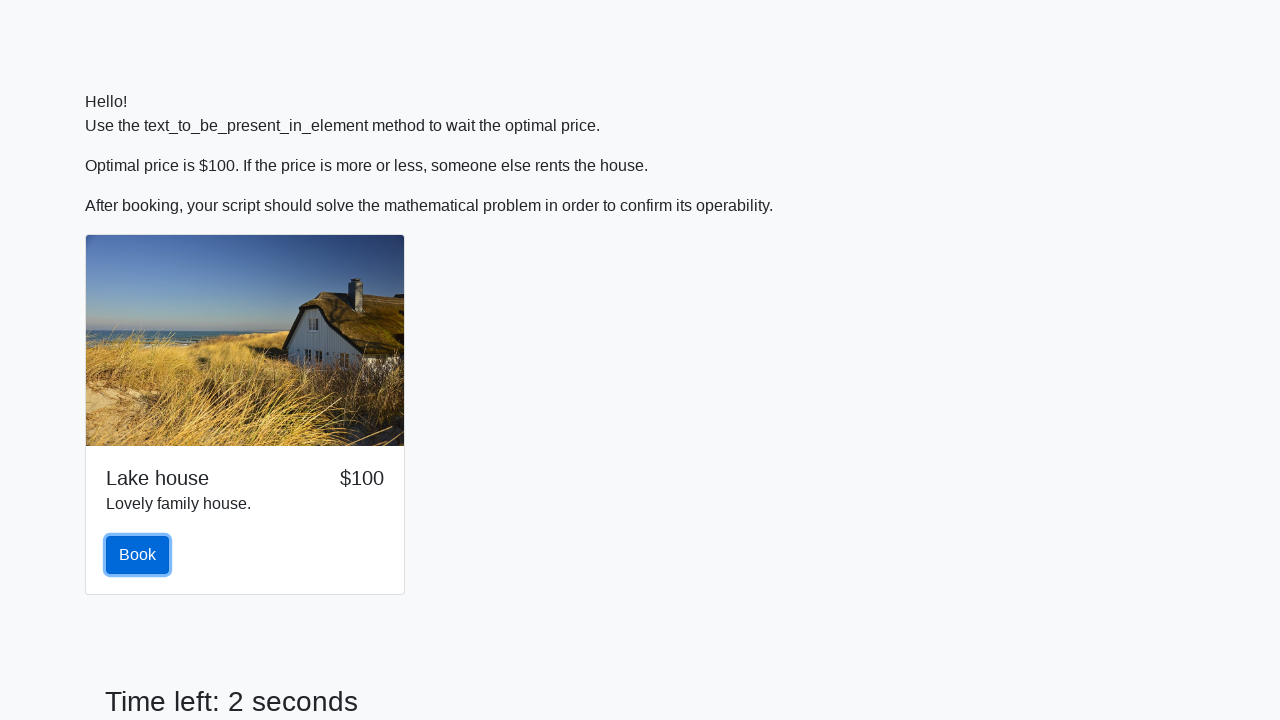

Calculated mathematical result using logarithmic formula
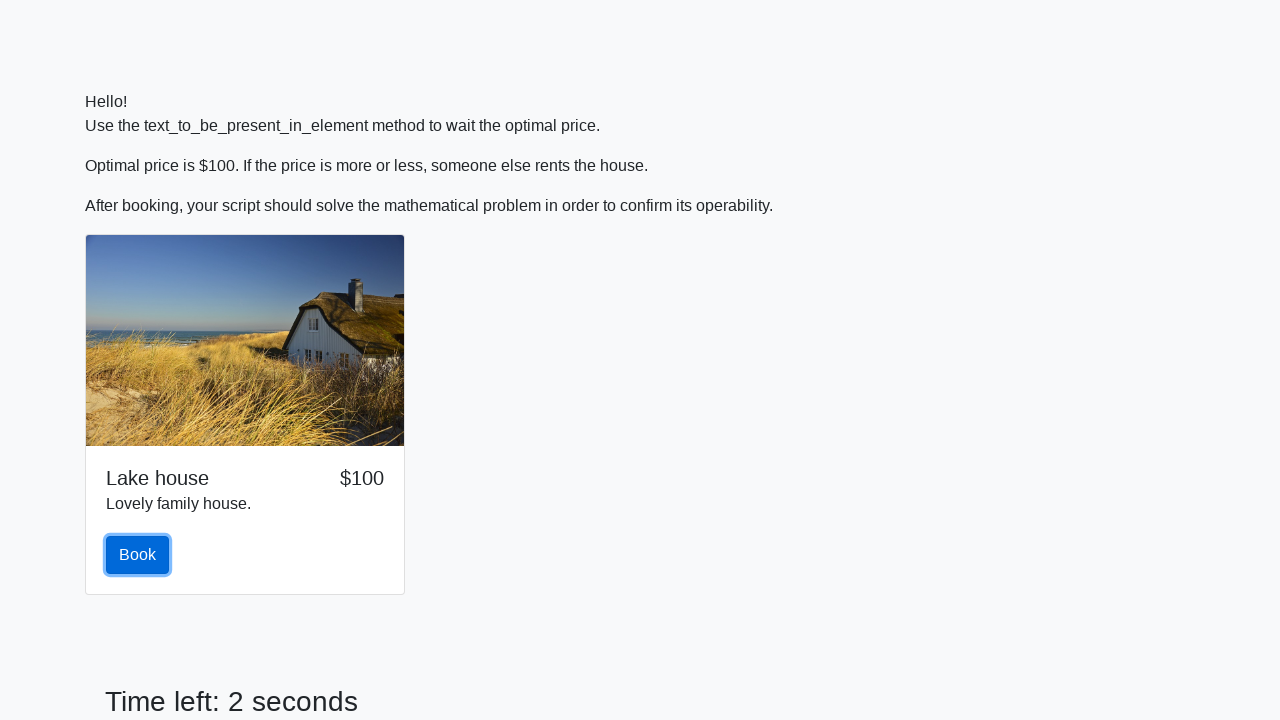

Filled answer field with calculated result on #answer
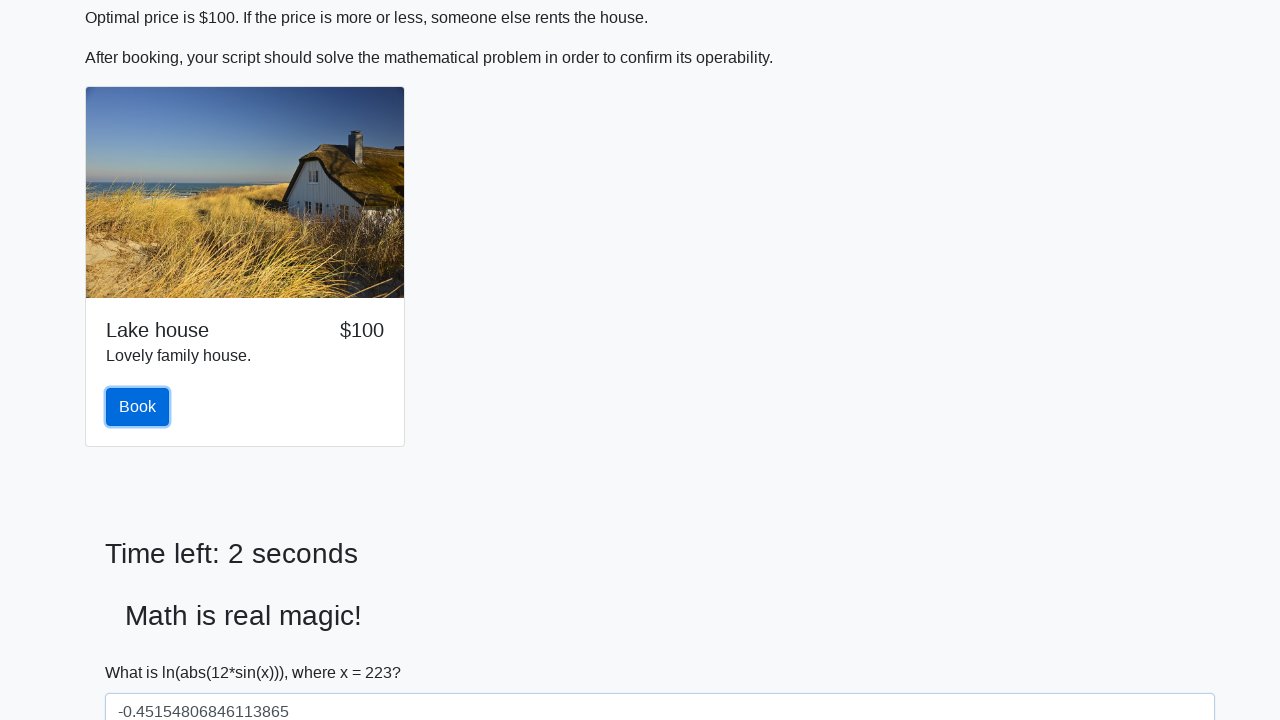

Clicked the solve button to submit answer at (143, 651) on #solve
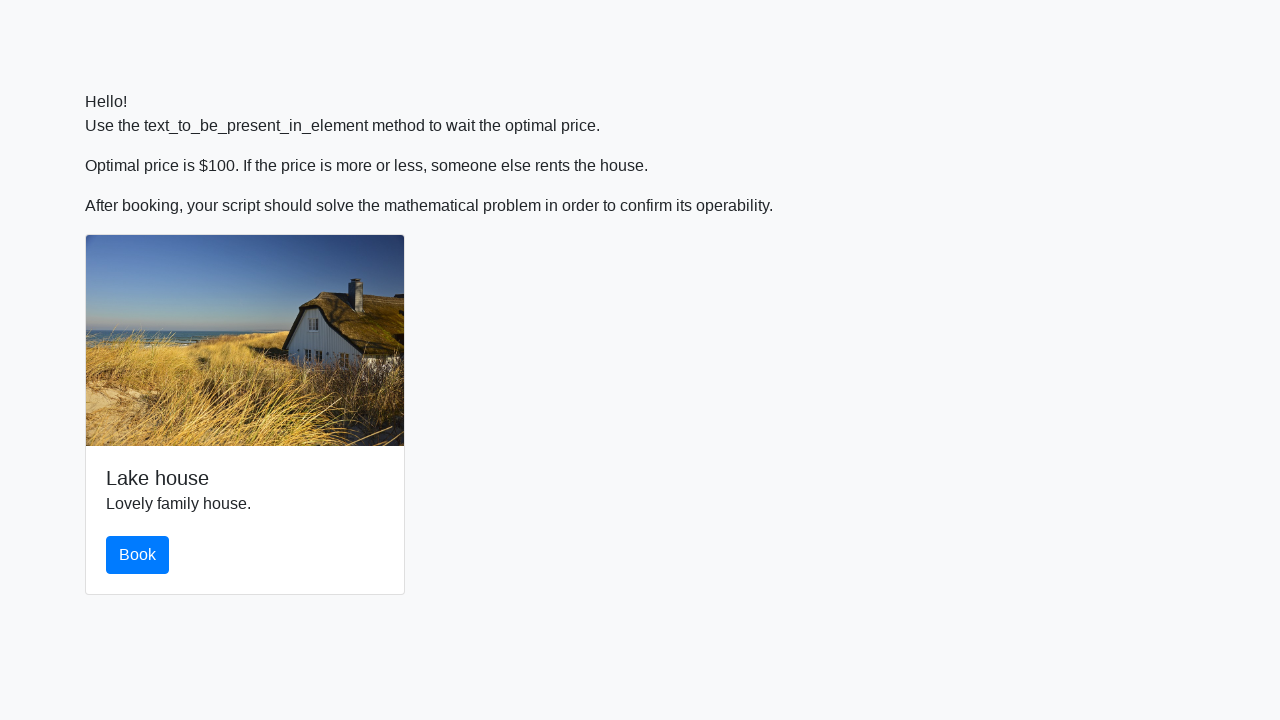

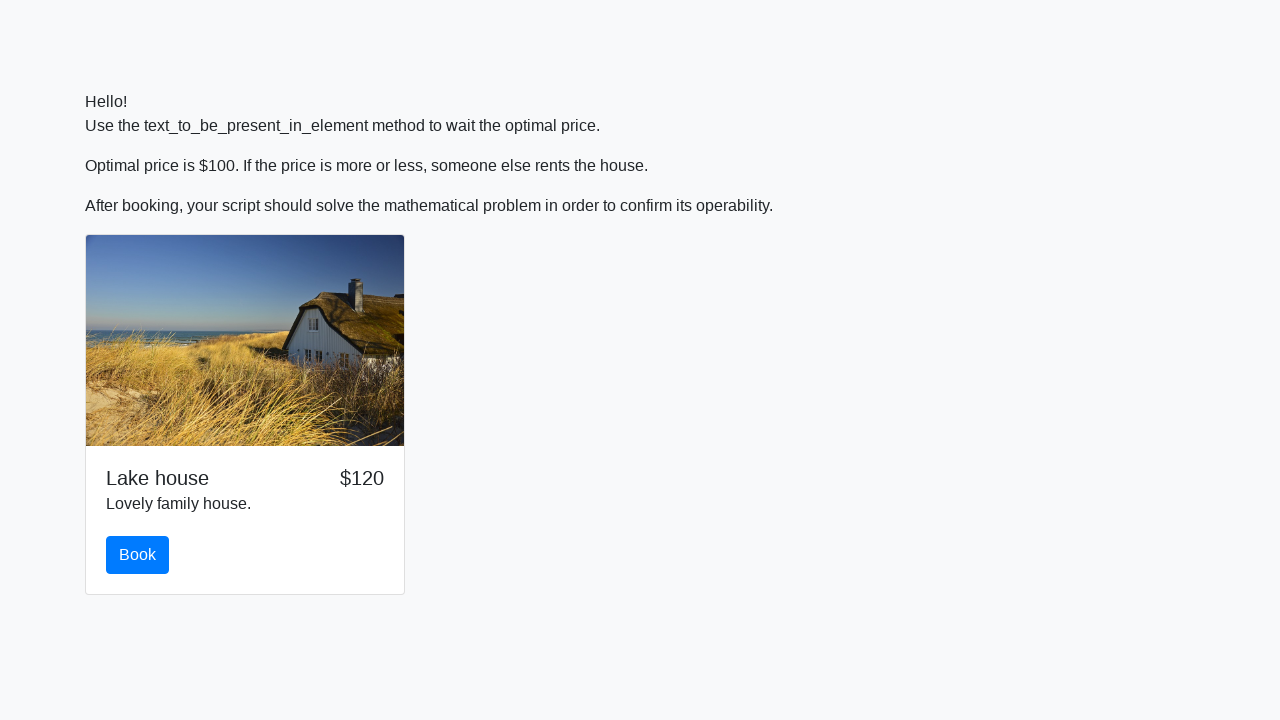